Tests right-click context menu functionality by performing a context click on a specific element

Starting URL: https://swisnl.github.io/jQuery-contextMenu/demo.html

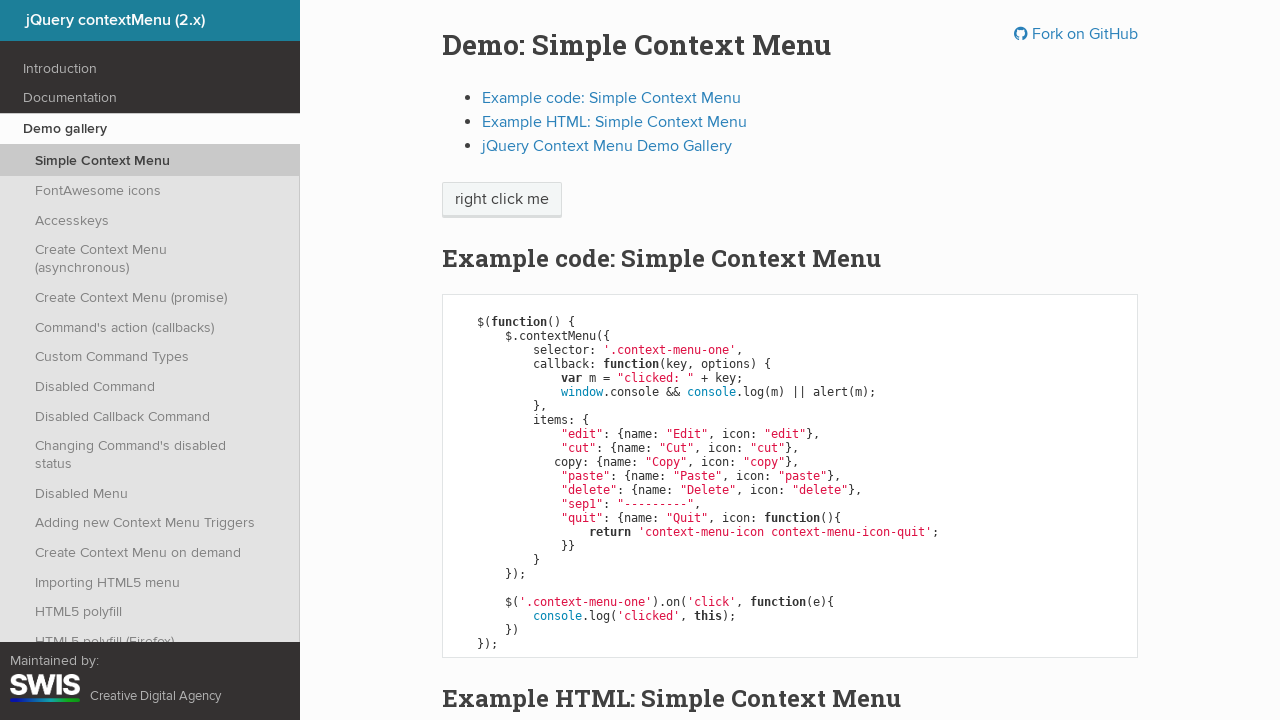

Located the element to right-click using xpath
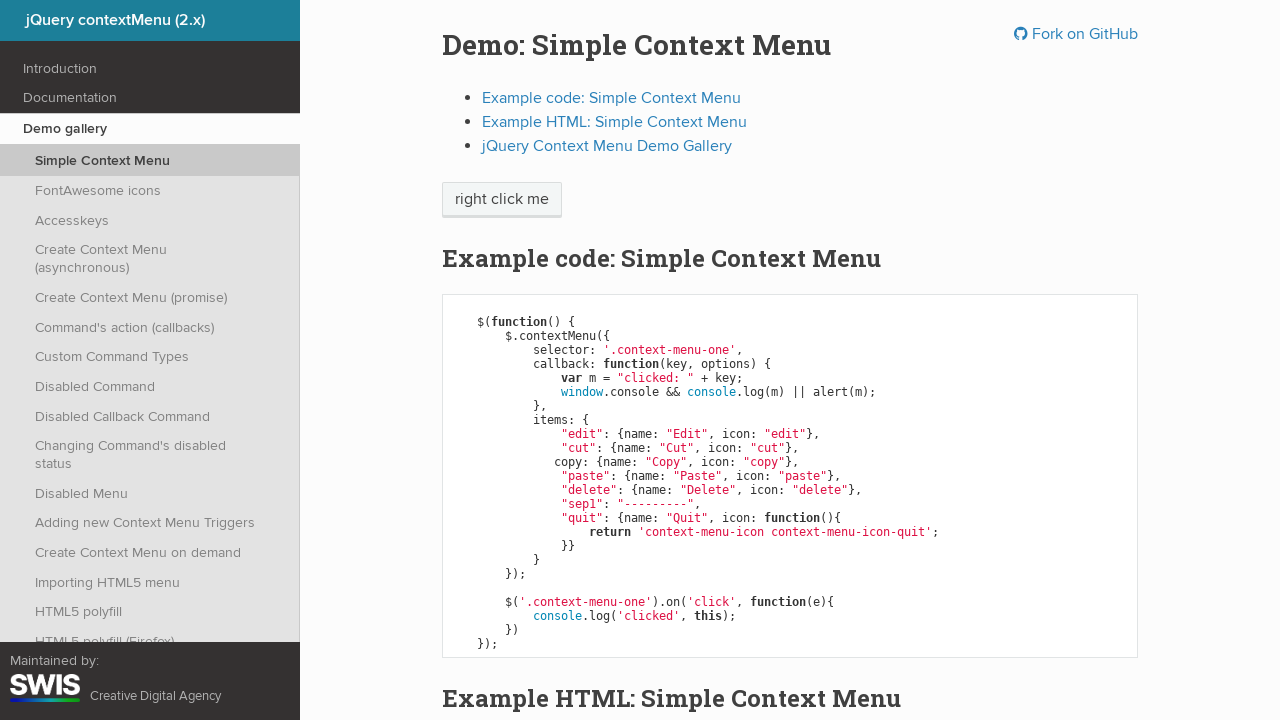

Performed right-click on the element at (502, 200) on xpath=/html/body/div/section/div/div/div/p/span
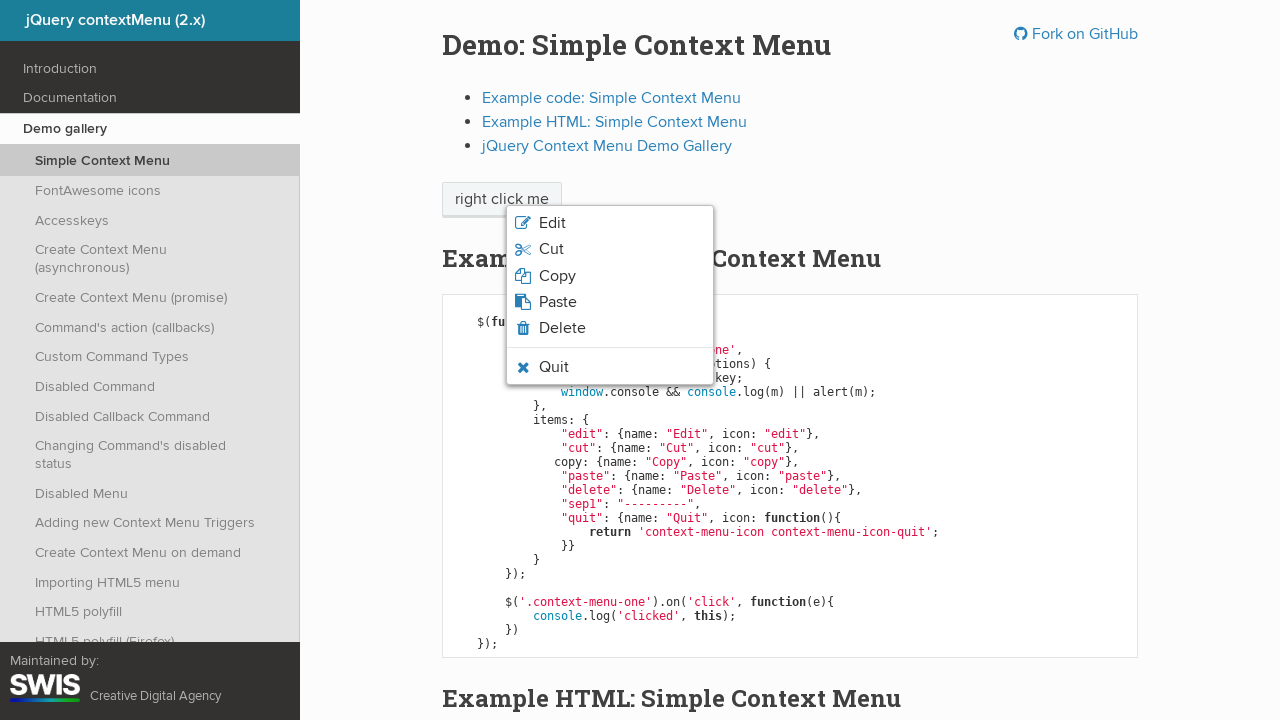

Waited 3 seconds for context menu to appear
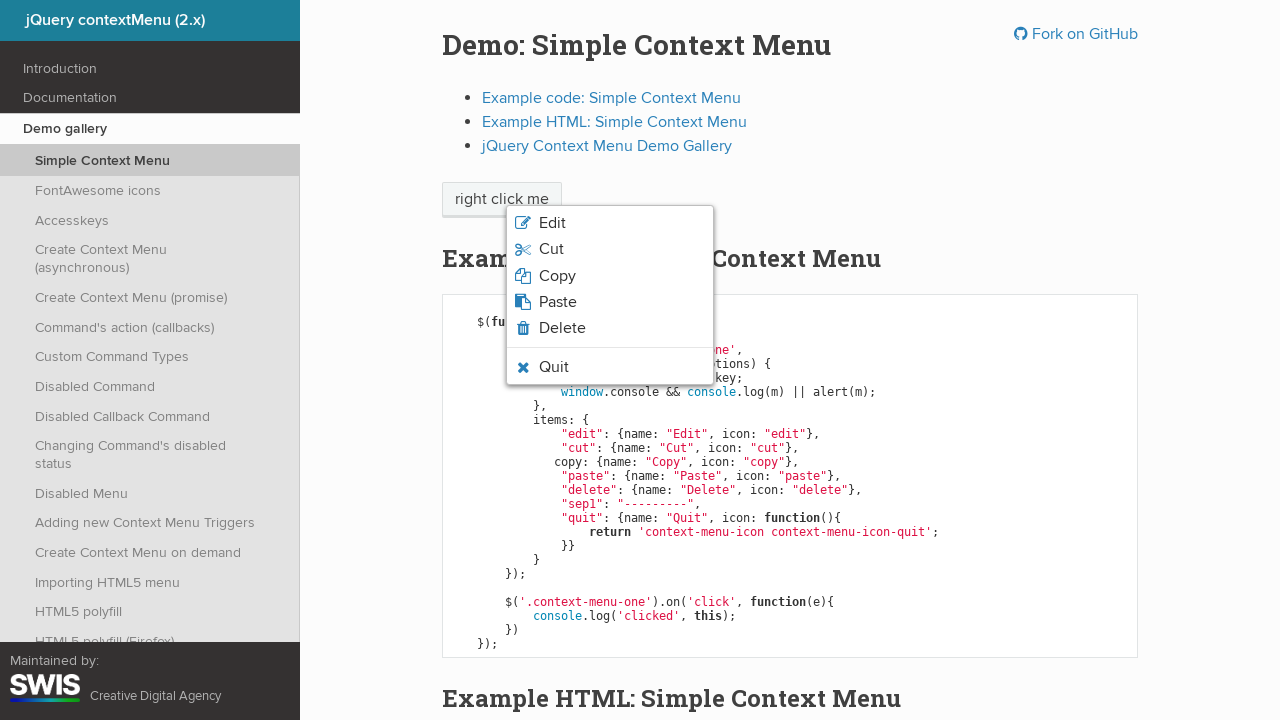

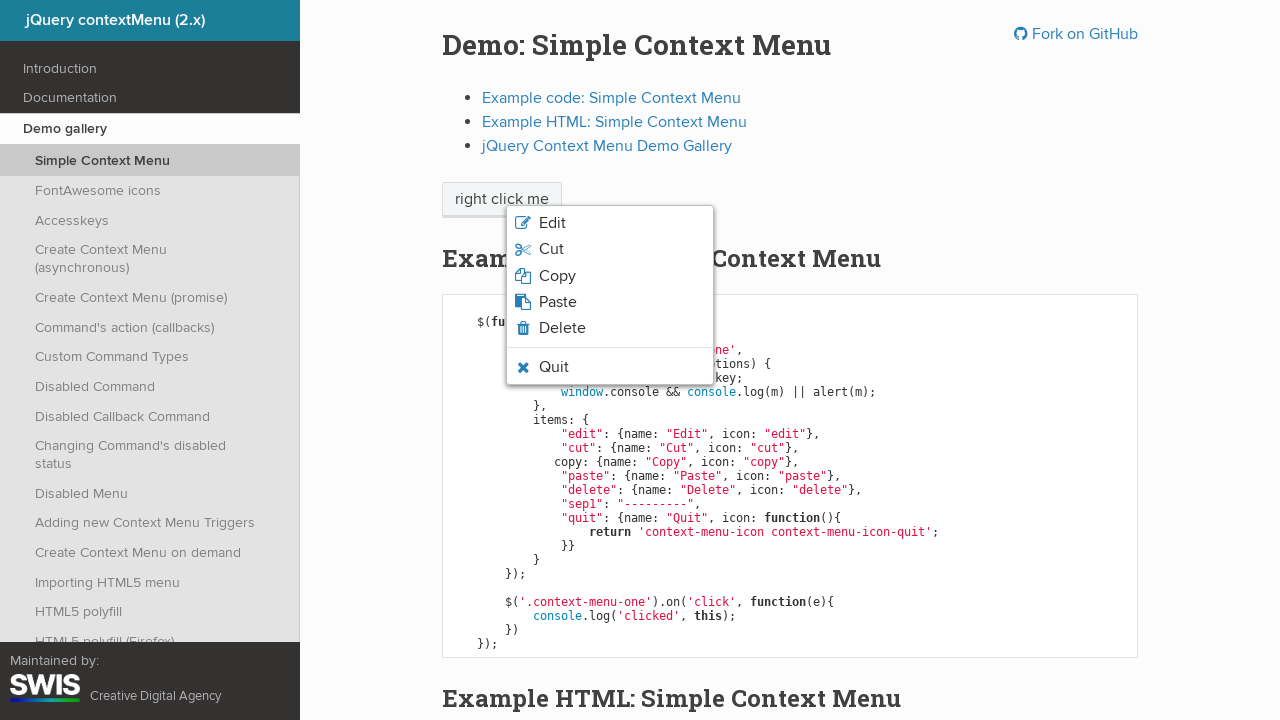